Navigates to Flipkart homepage and verifies the page loads successfully by checking the title

Starting URL: https://www.flipkart.com/

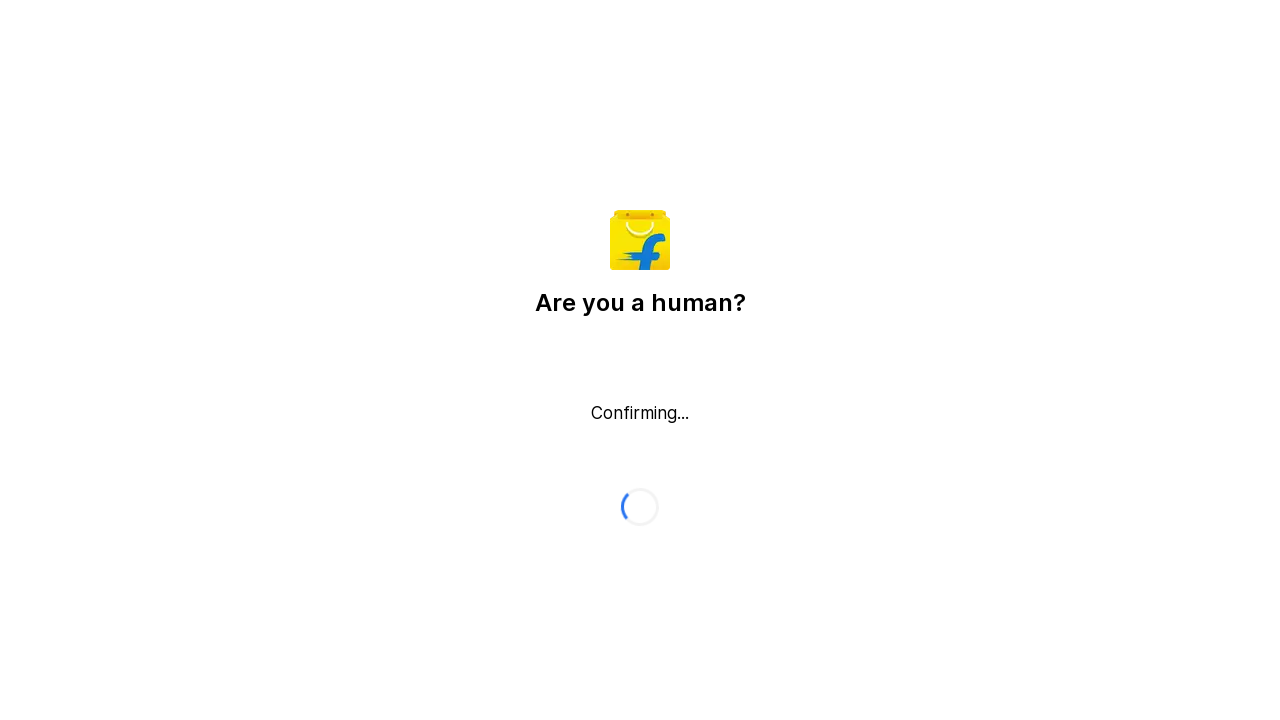

Waited for page to reach domcontentloaded state
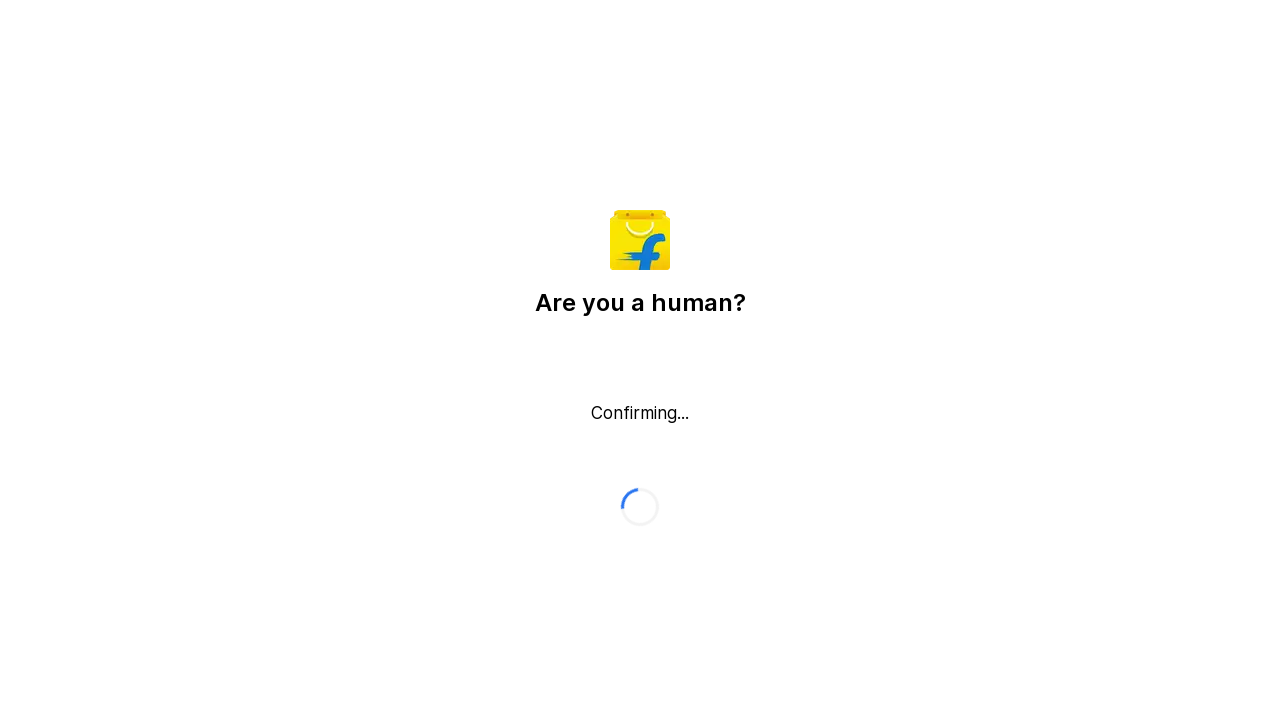

Retrieved page title: Flipkart reCAPTCHA
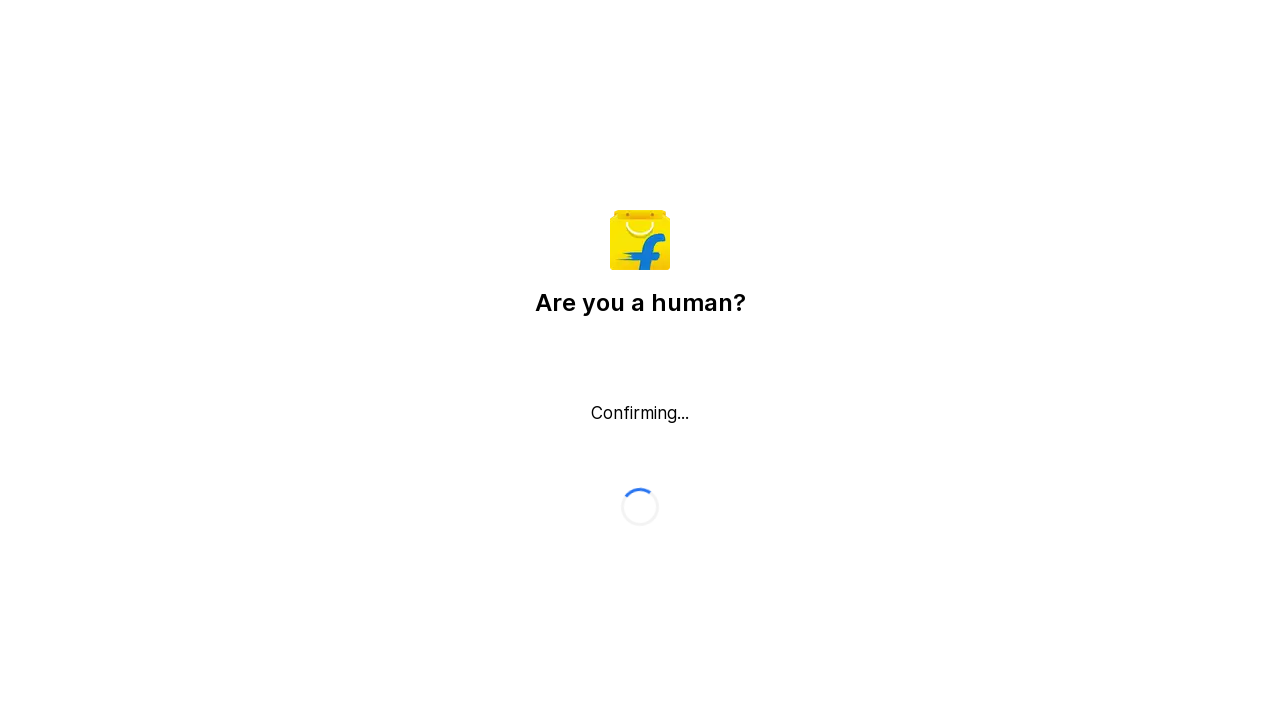

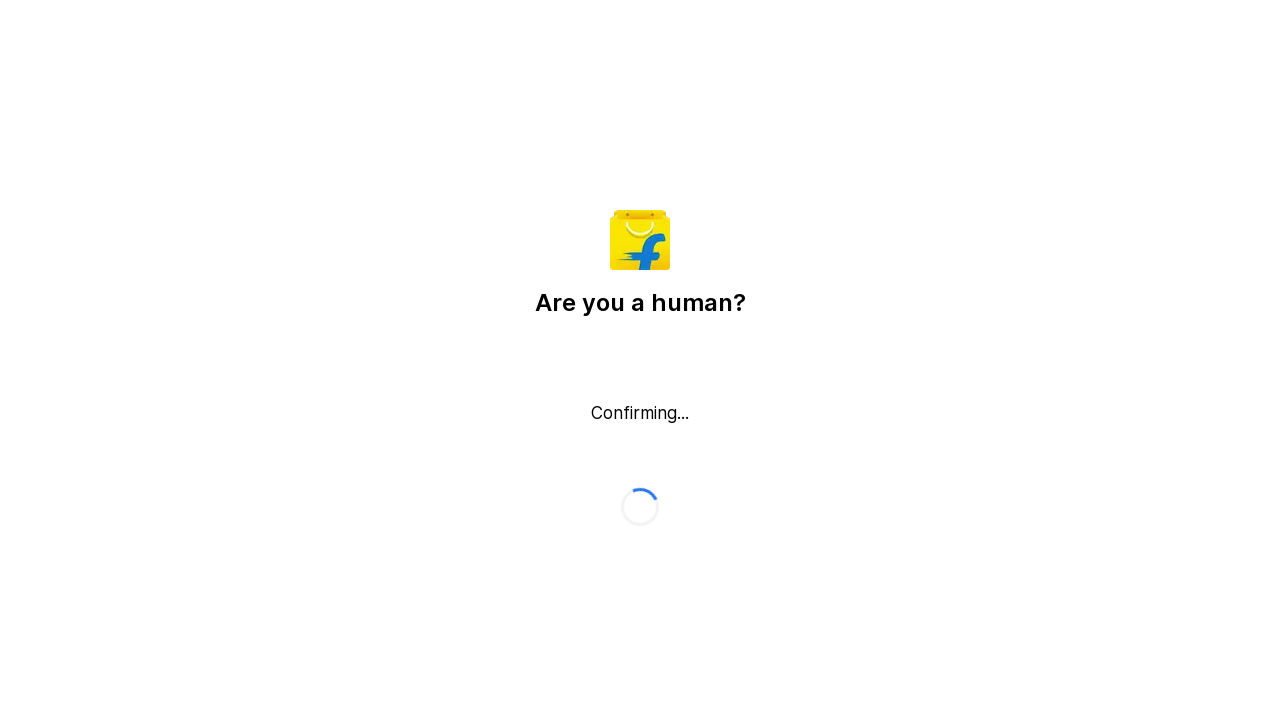